Tests a data types form by filling in personal information fields (name, address, email, phone, city, country, job, company) while leaving zip code empty, then submitting and verifying the validation styling shows red for the empty field and green for filled fields.

Starting URL: https://bonigarcia.dev/selenium-webdriver-java/data-types.html

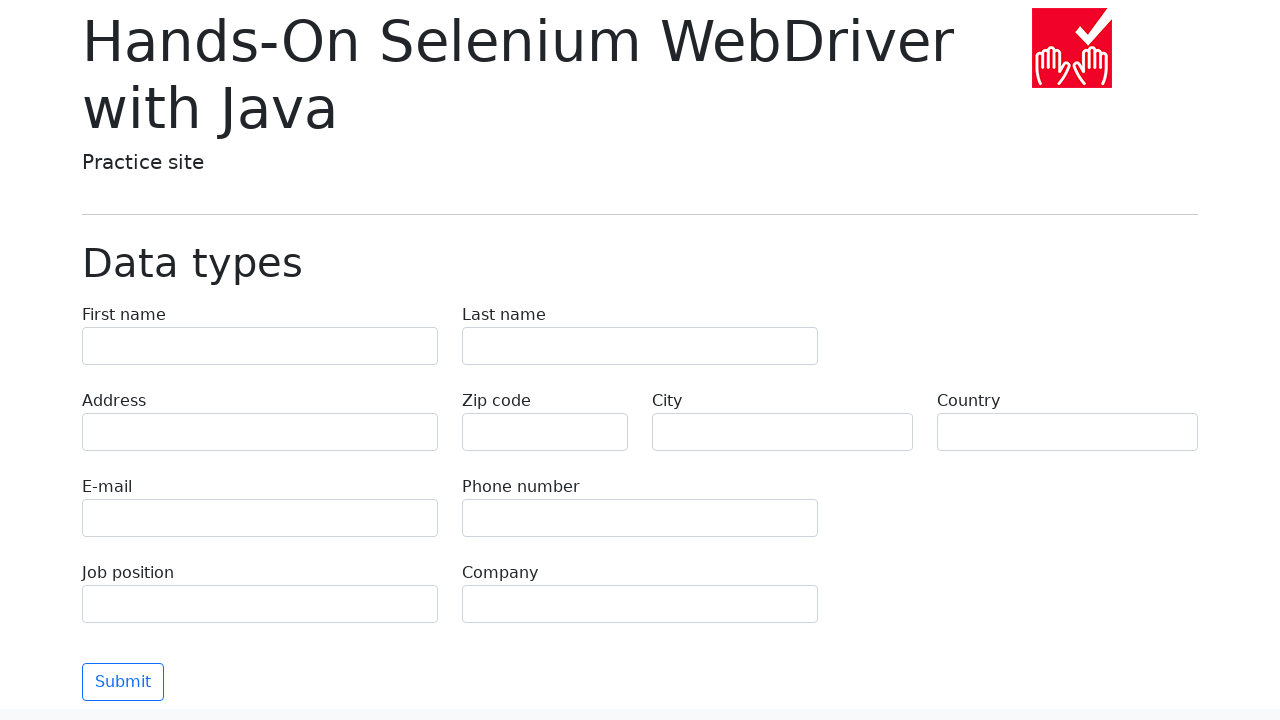

Filled first name field with 'Иван' on input[name='first-name']
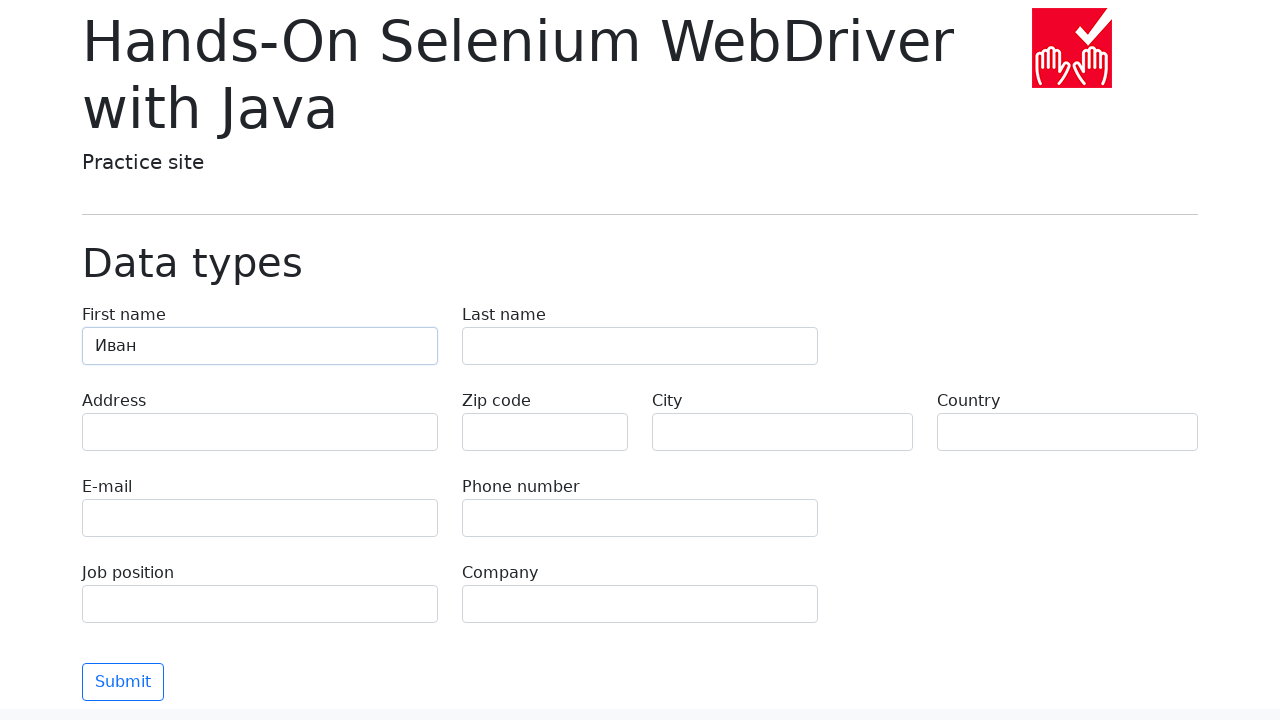

Filled last name field with 'Петров' on input[name='last-name']
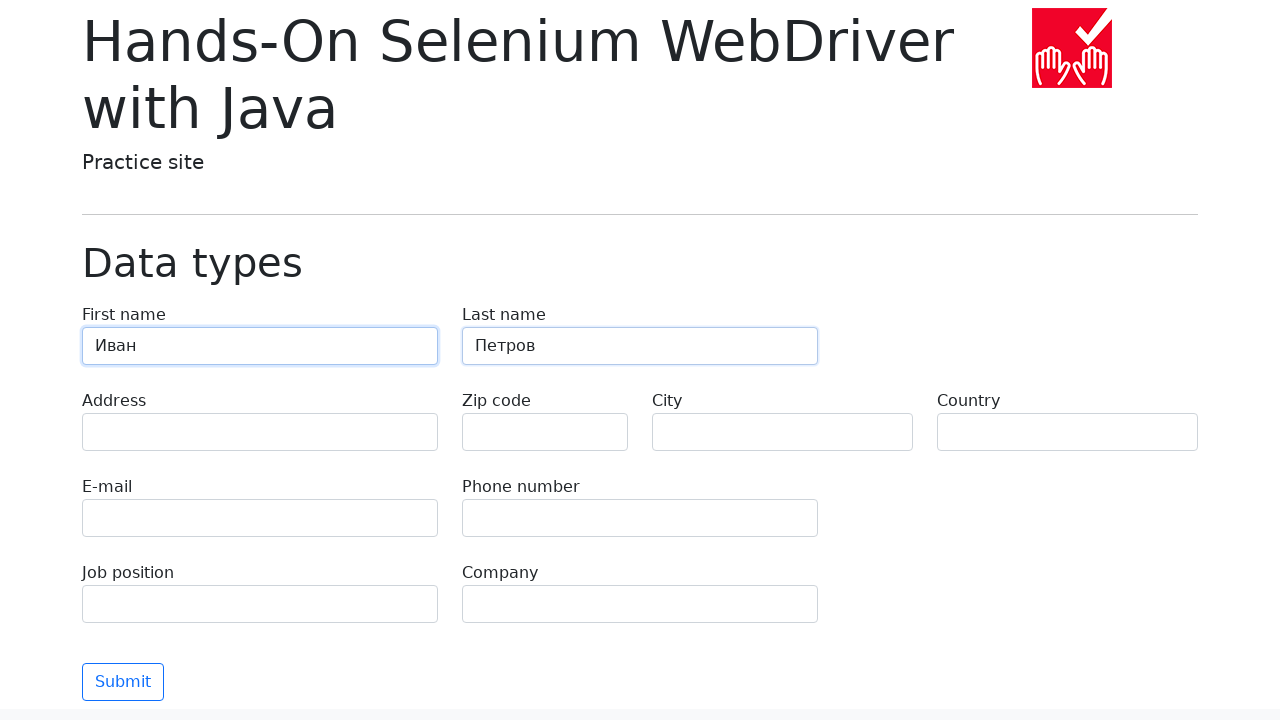

Filled address field with 'Ленина, 55-3' on input[name='address']
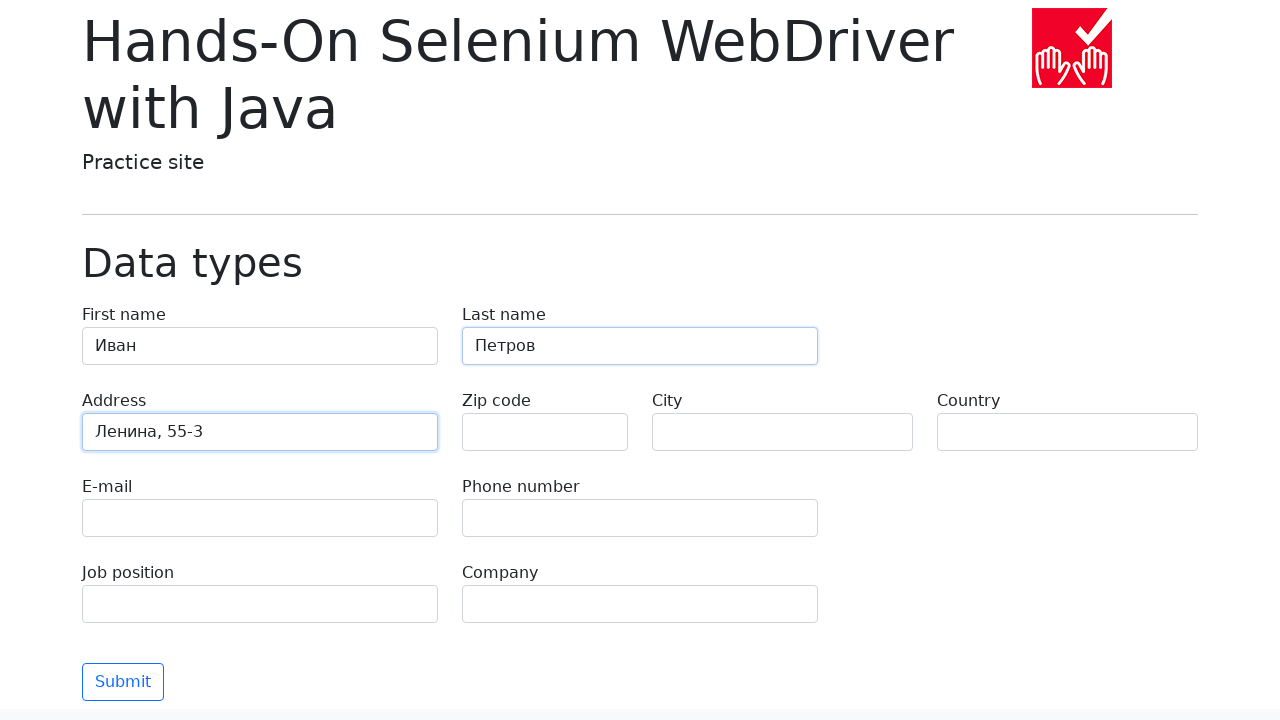

Filled email field with 'test@skypro.com' on input[name='e-mail']
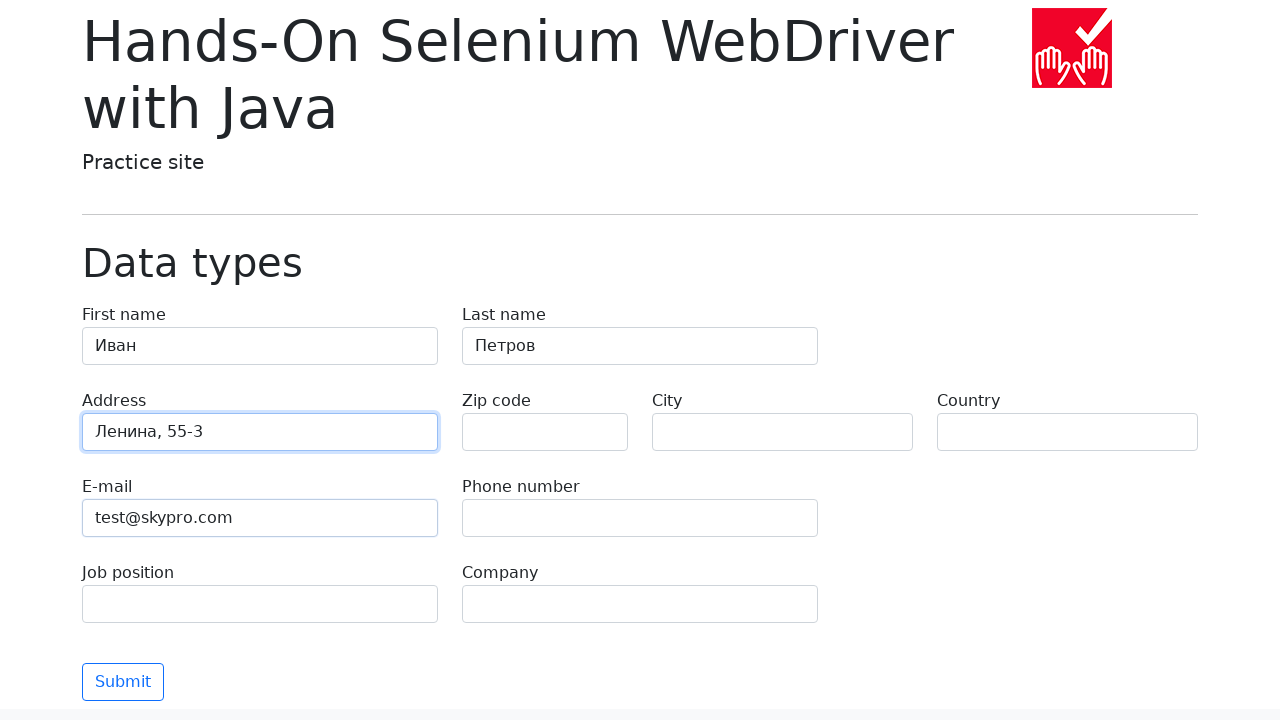

Filled phone field with '+7985899998787' on input[name='phone']
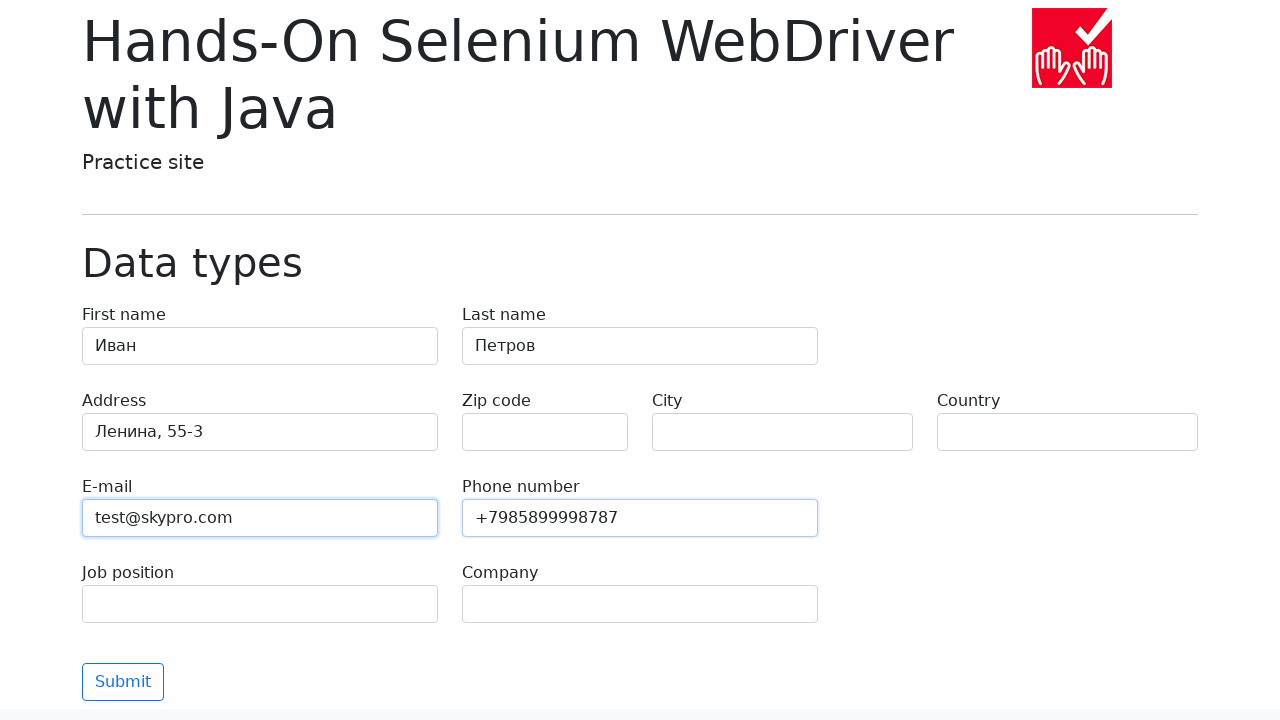

Cleared zip code field (left empty for validation testing) on input[name='zip-code']
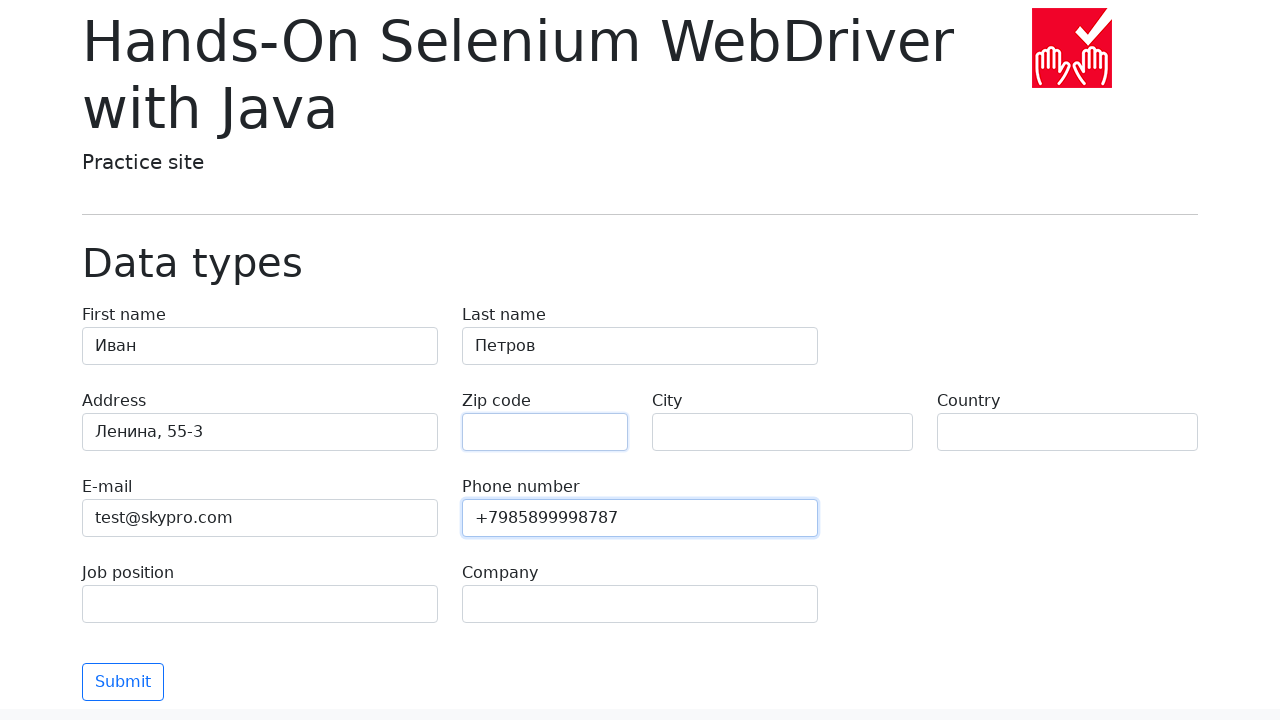

Filled city field with 'Москва' on input[name='city']
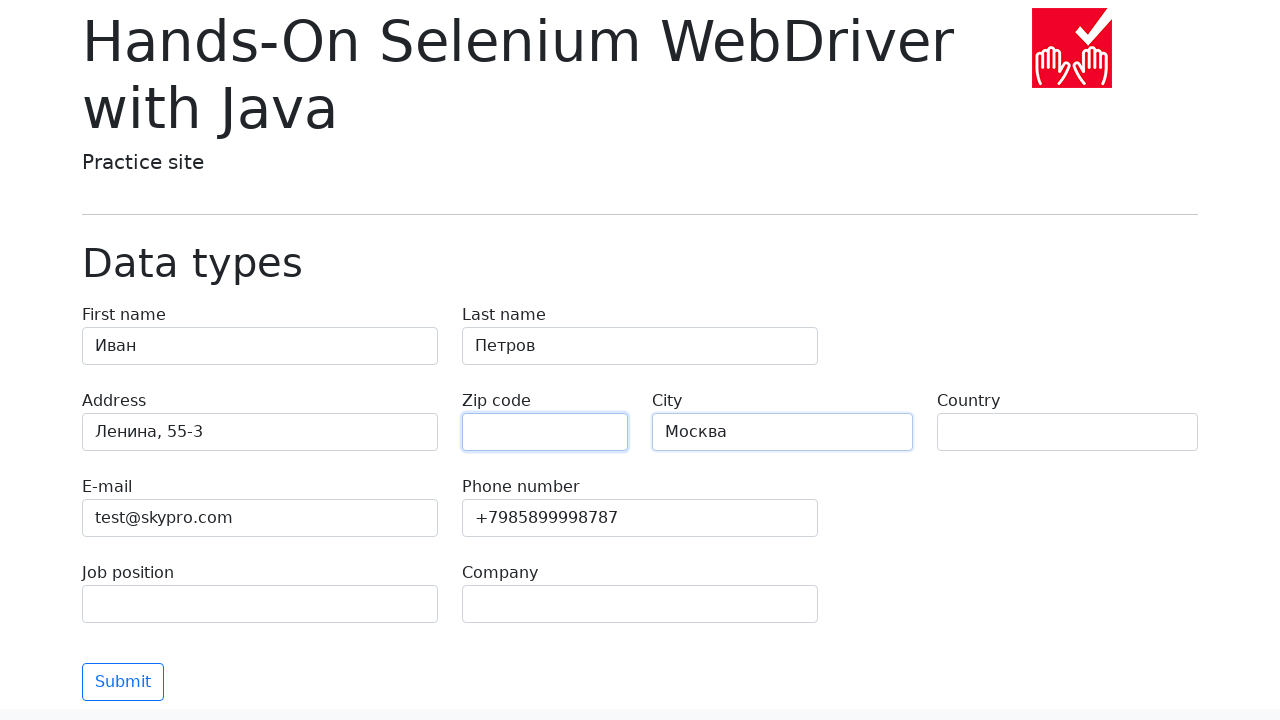

Filled country field with 'Россия' on input[name='country']
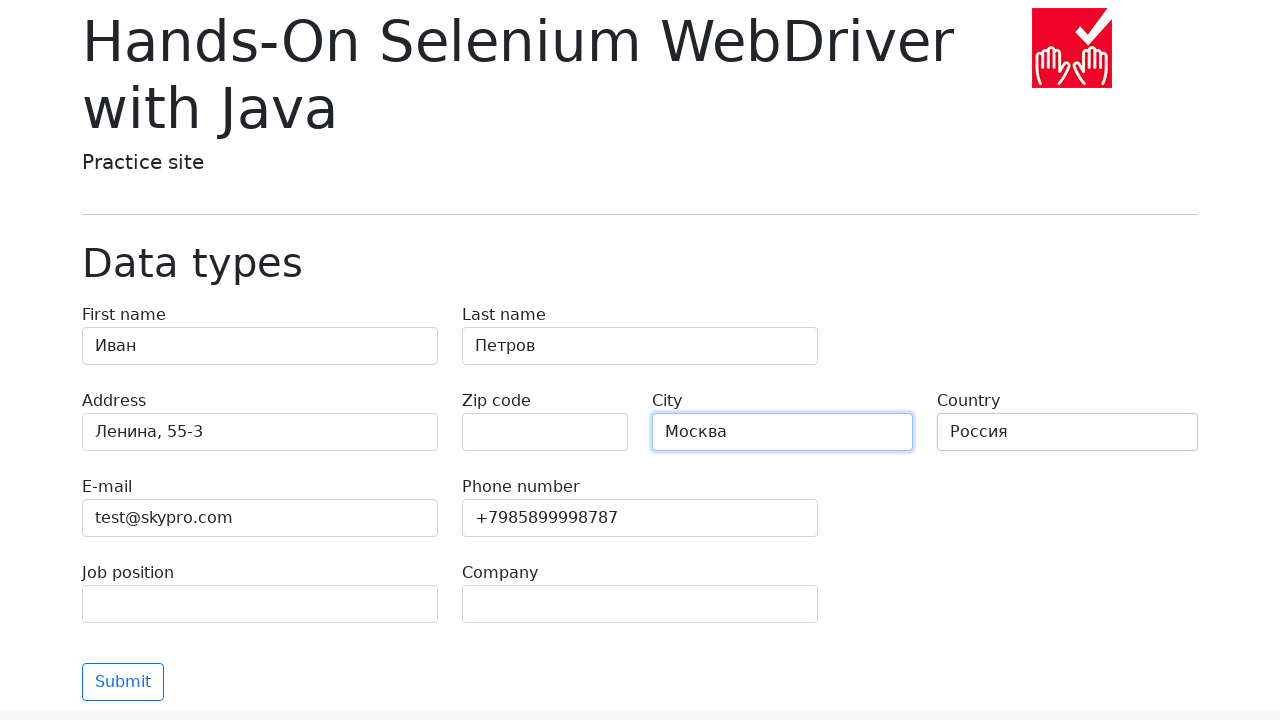

Filled job position field with 'QA' on input[name='job-position']
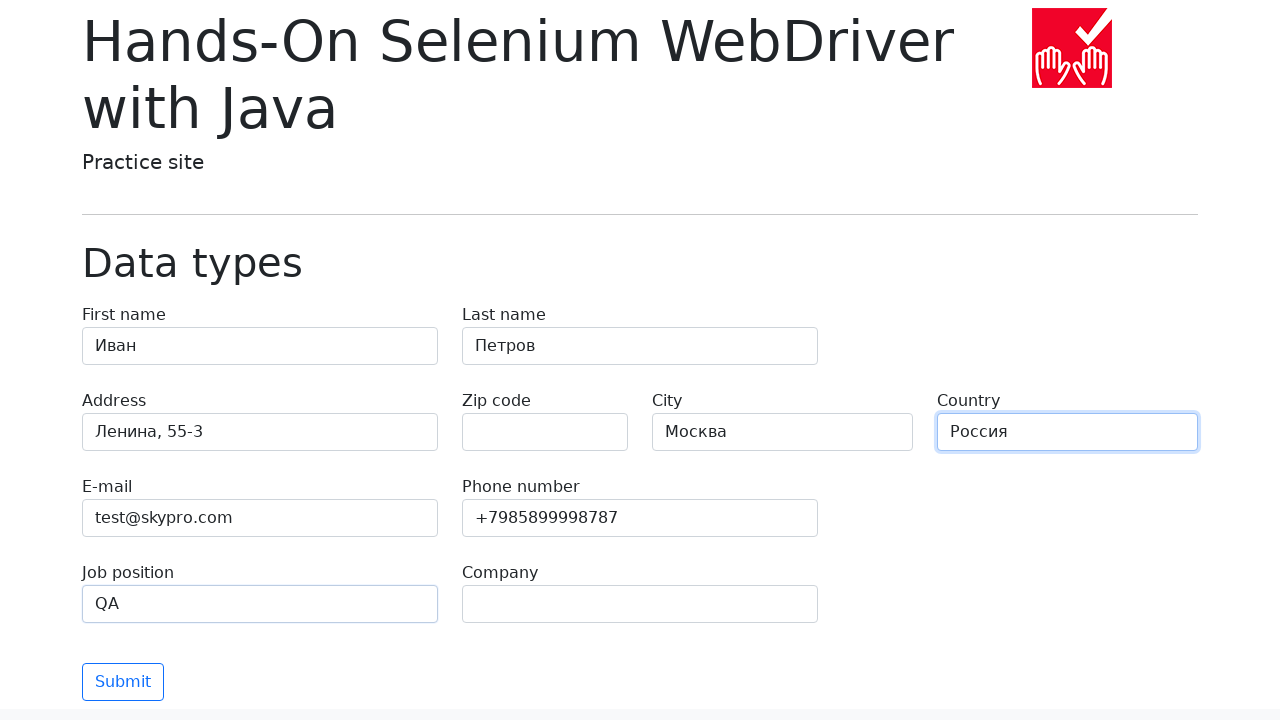

Filled company field with 'SkyPro' on input[name='company']
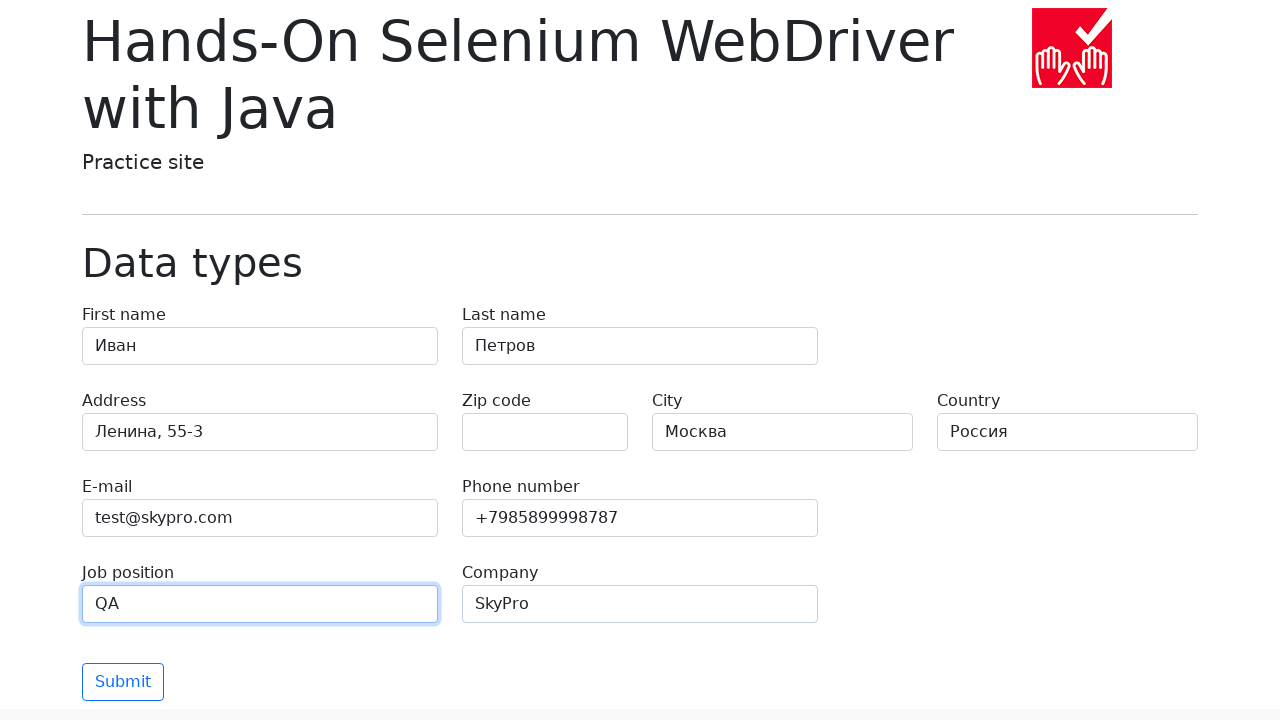

Clicked submit button to submit form at (123, 682) on button[type='submit']
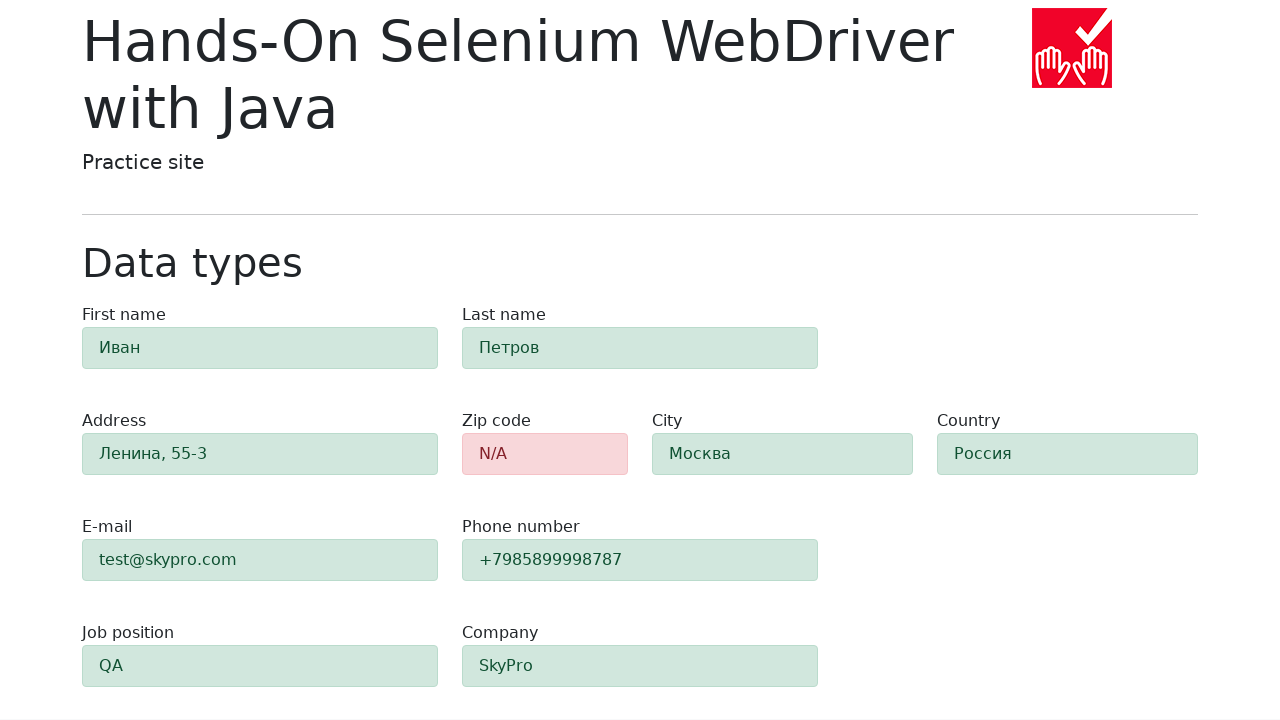

Waited for zip-code field to appear and be ready for validation check
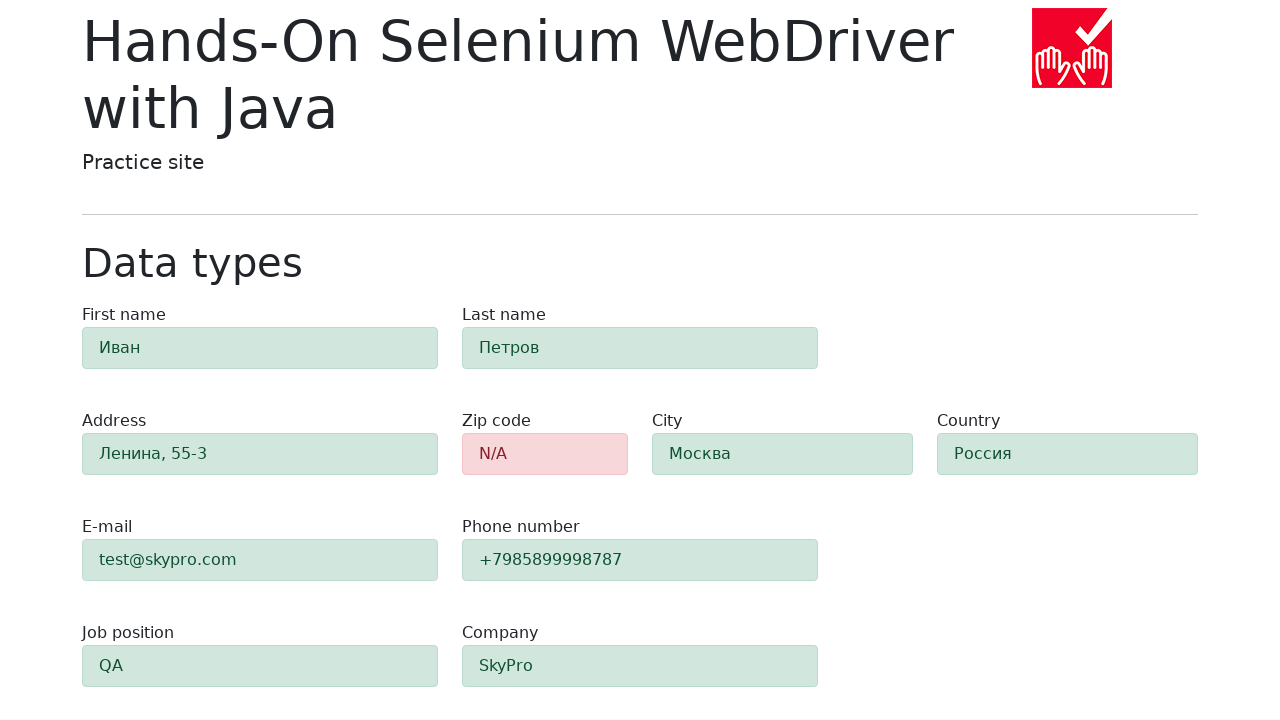

Waited for last-name field to appear and be ready for validation check
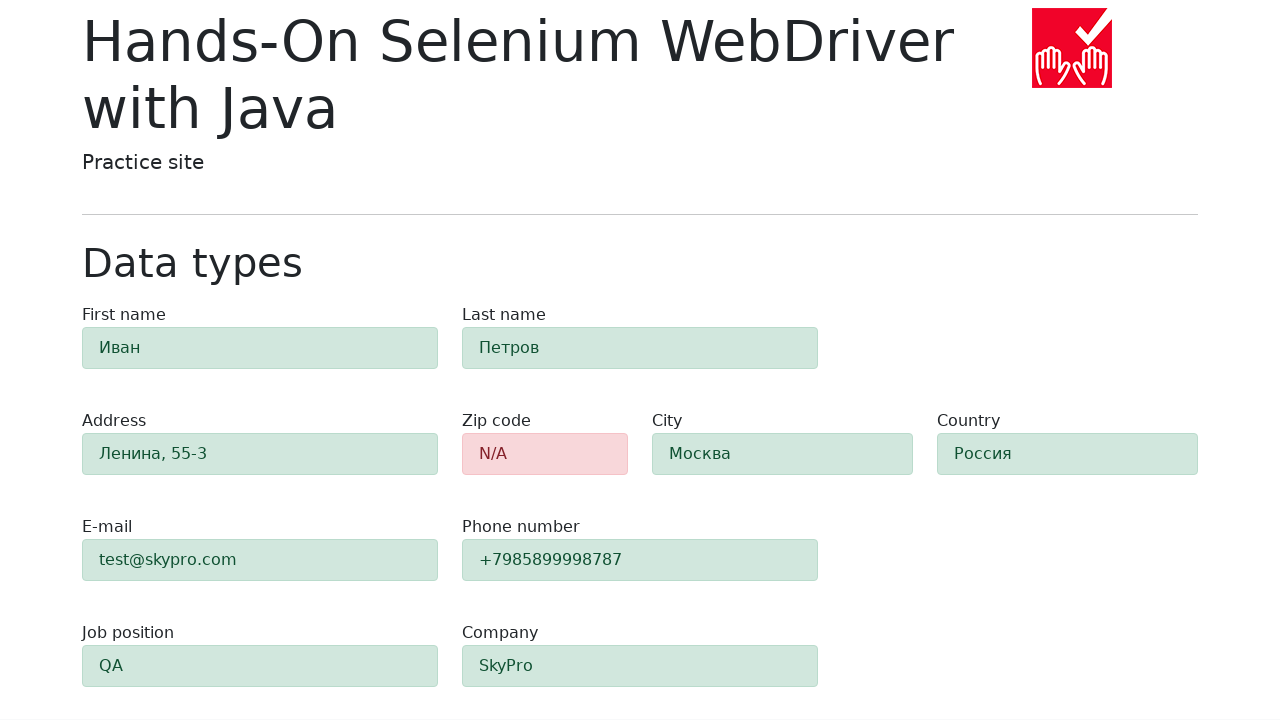

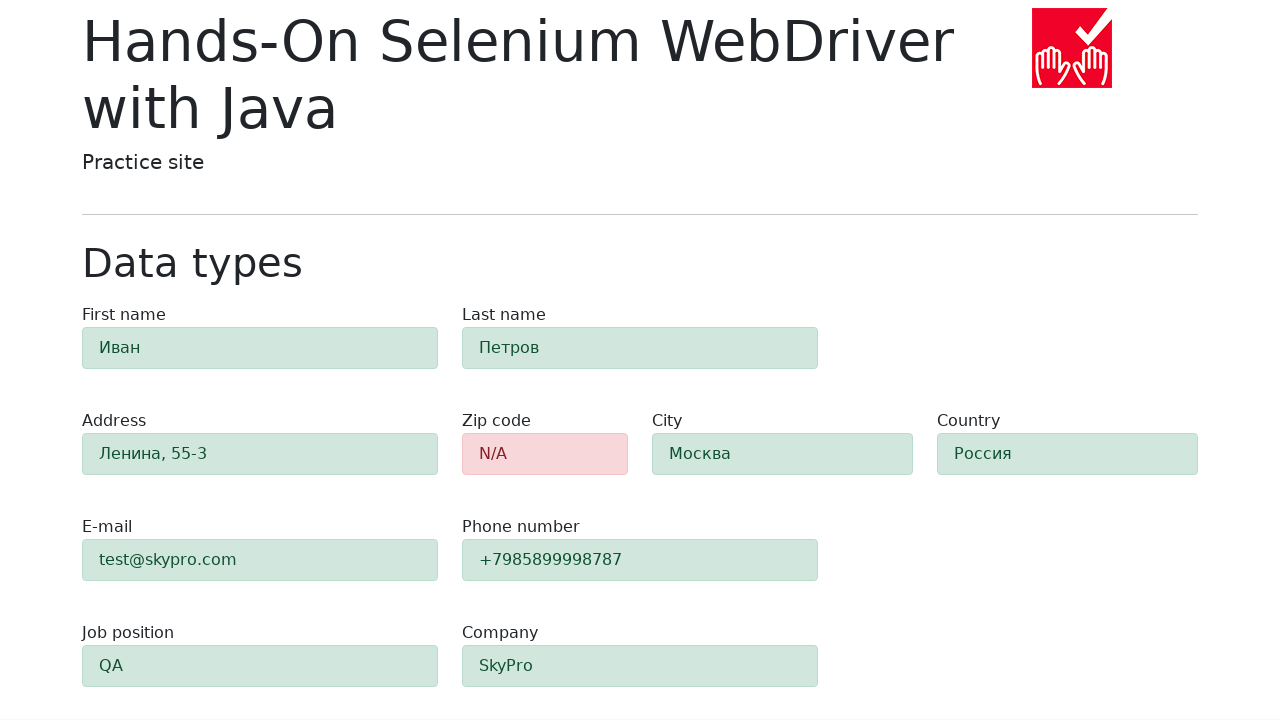